Tests that clicking the login button without entering any credentials shows a "Username is required" error message

Starting URL: https://www.saucedemo.com/

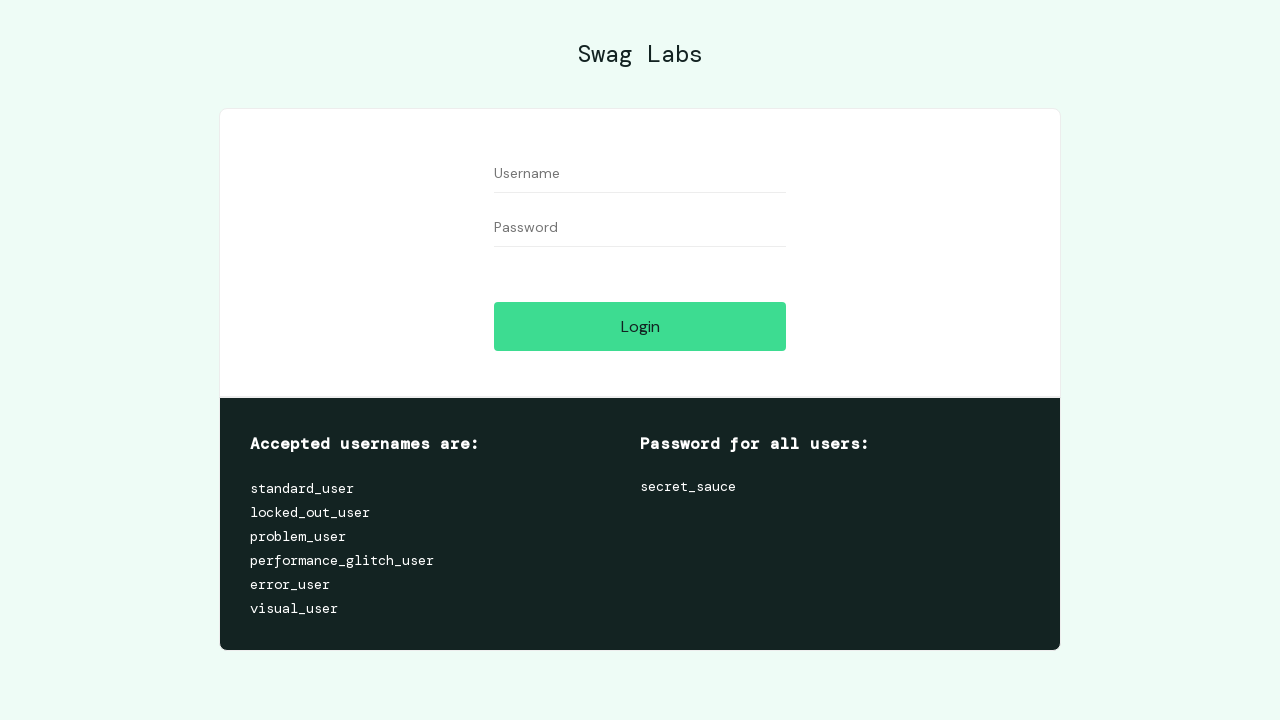

Login button is visible and ready
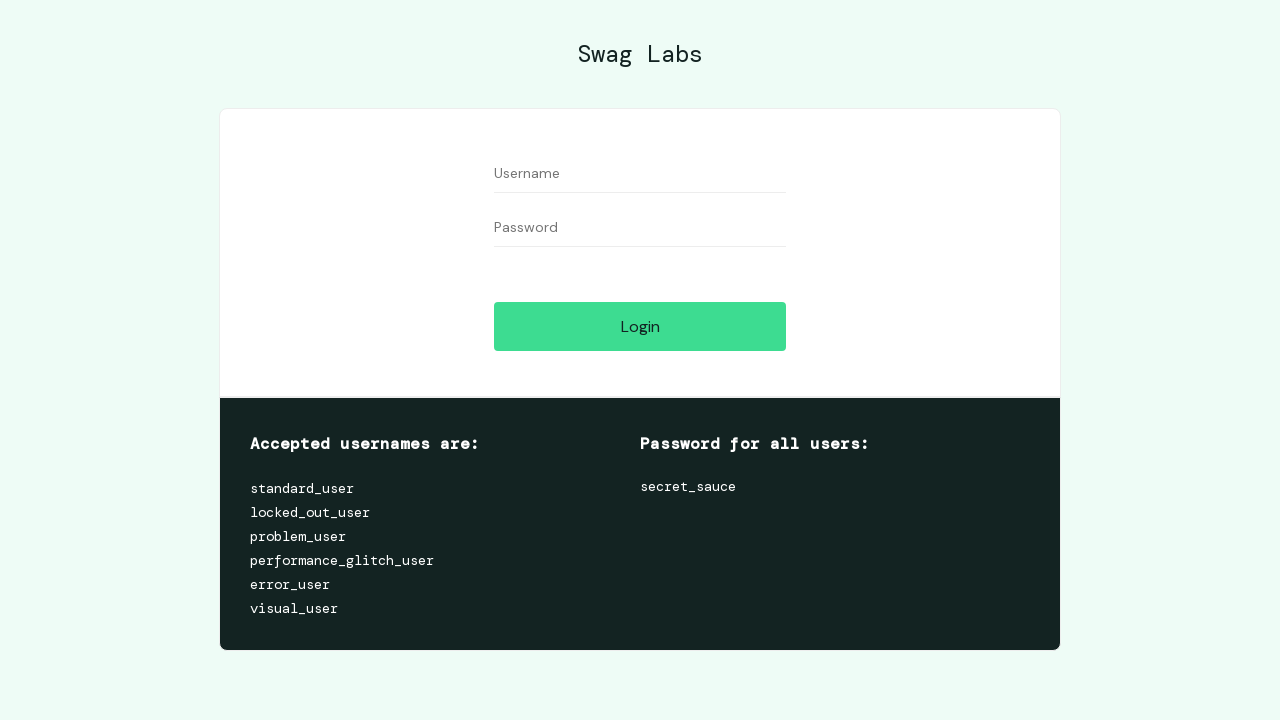

Clicked login button without entering credentials at (640, 326) on #login-button
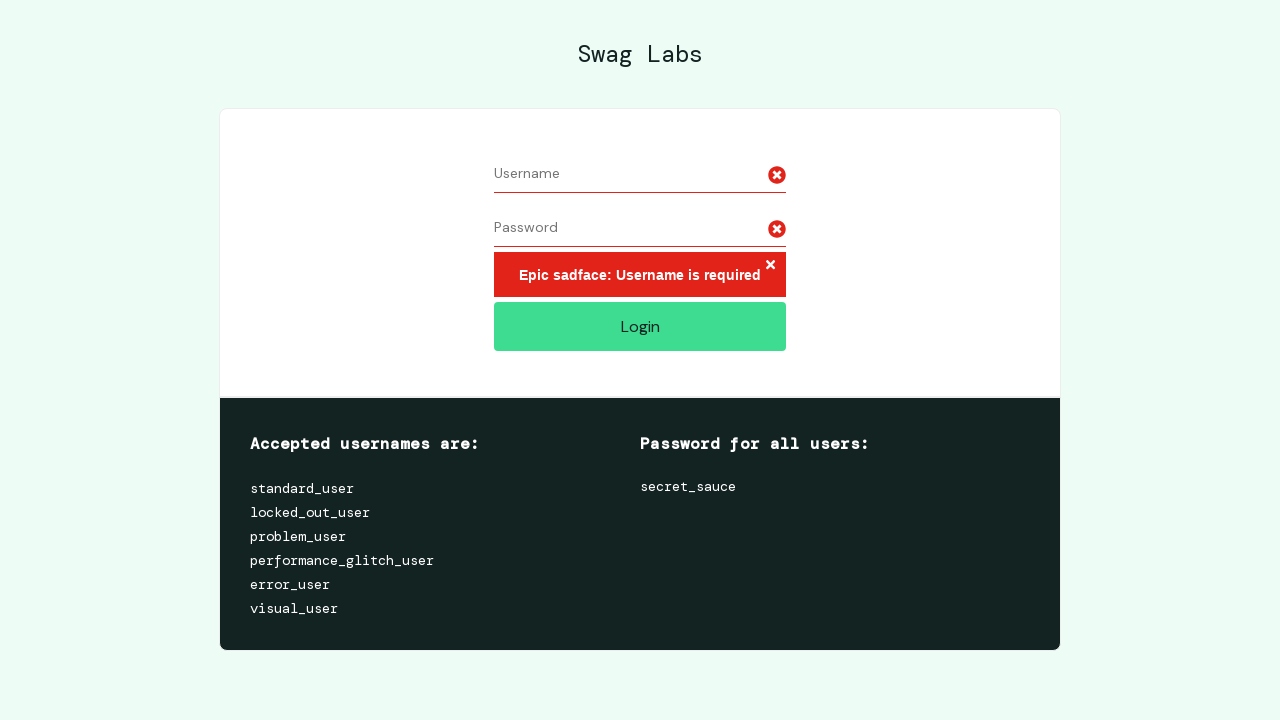

Error message 'Username is required' appeared
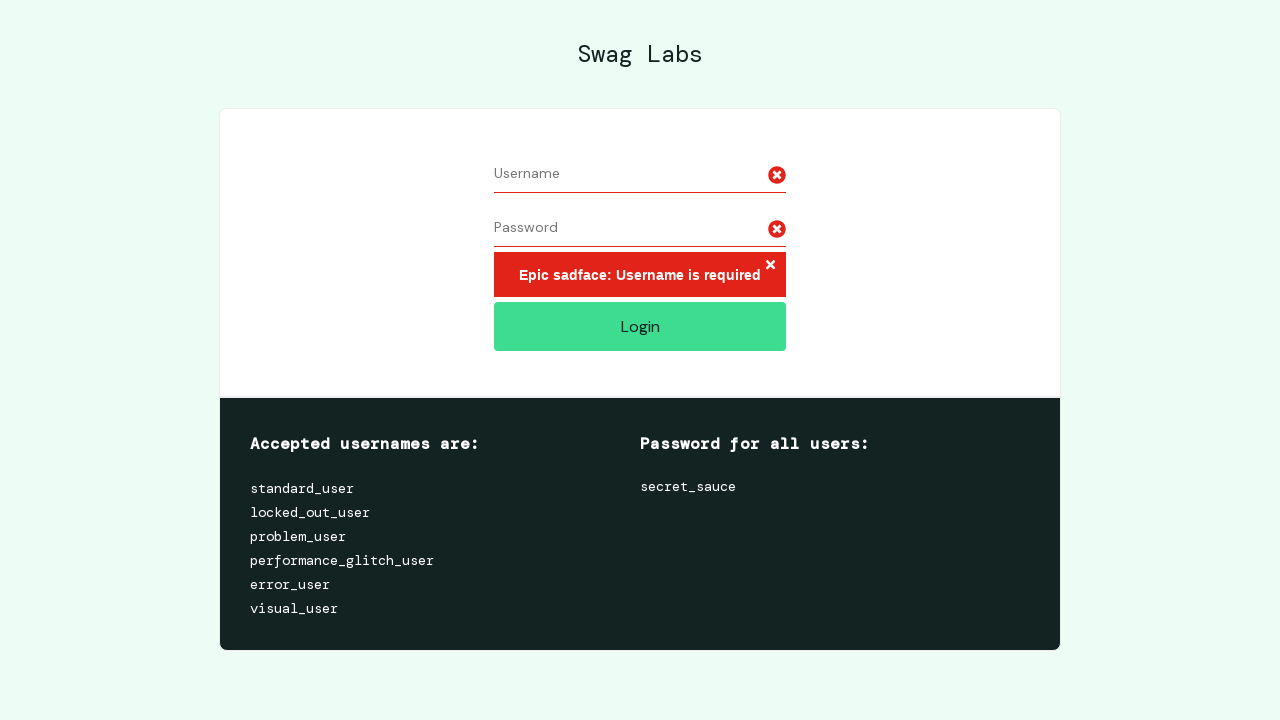

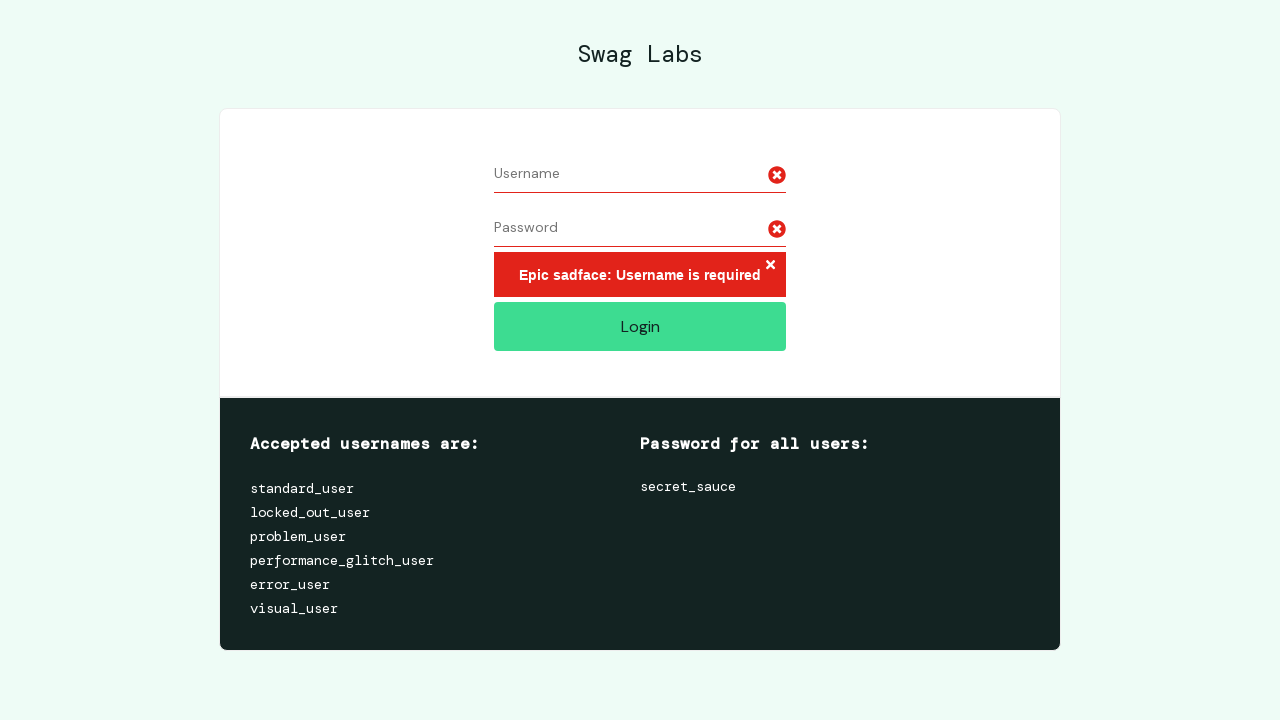